Tests submitting an empty feedback form, clicking Yes to confirm, and verifying the generic thank you message is displayed

Starting URL: https://kristinek.github.io/site/tasks/provide_feedback

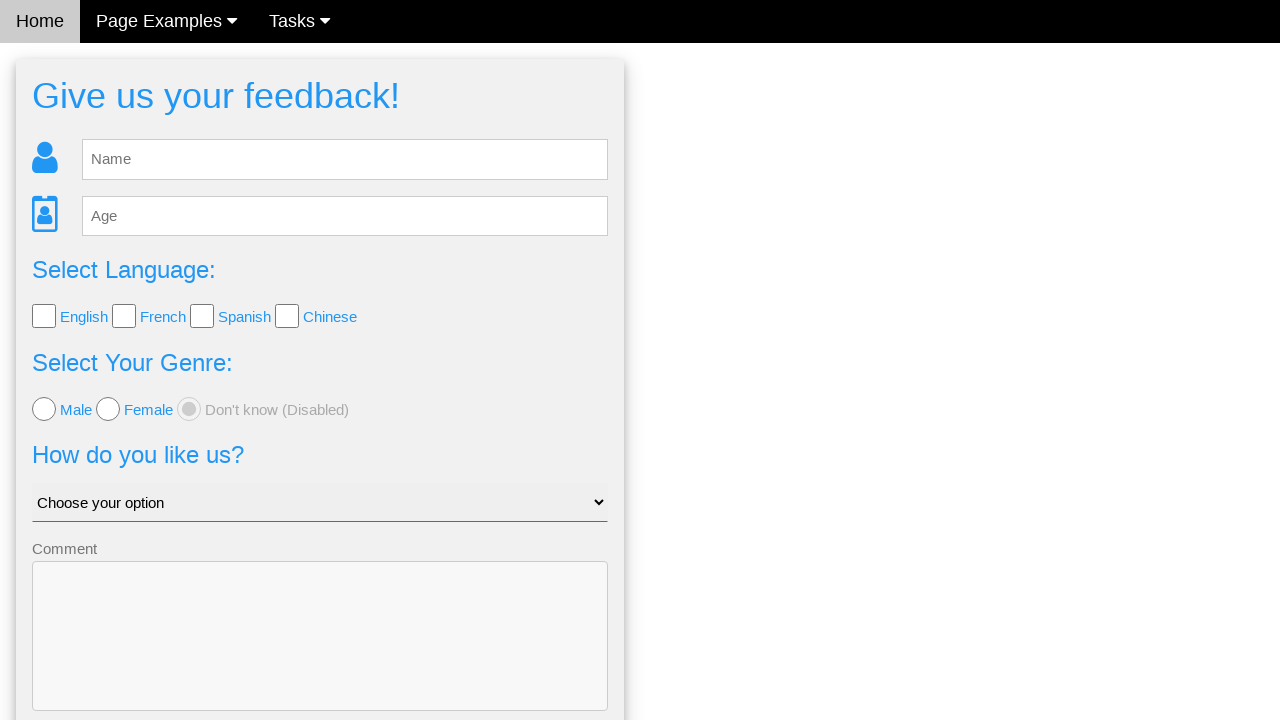

Feedback form loaded with name field visible
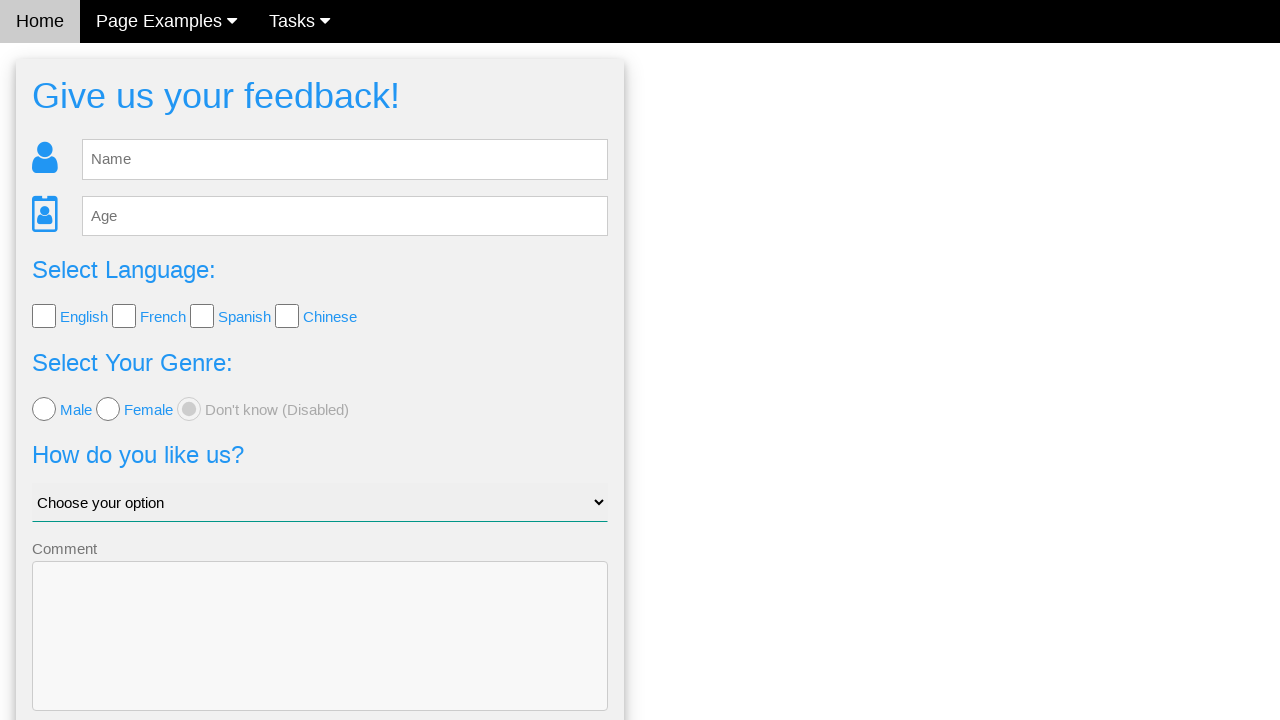

Clicked Send button on empty feedback form at (320, 656) on .w3-btn-block.w3-blue.w3-section
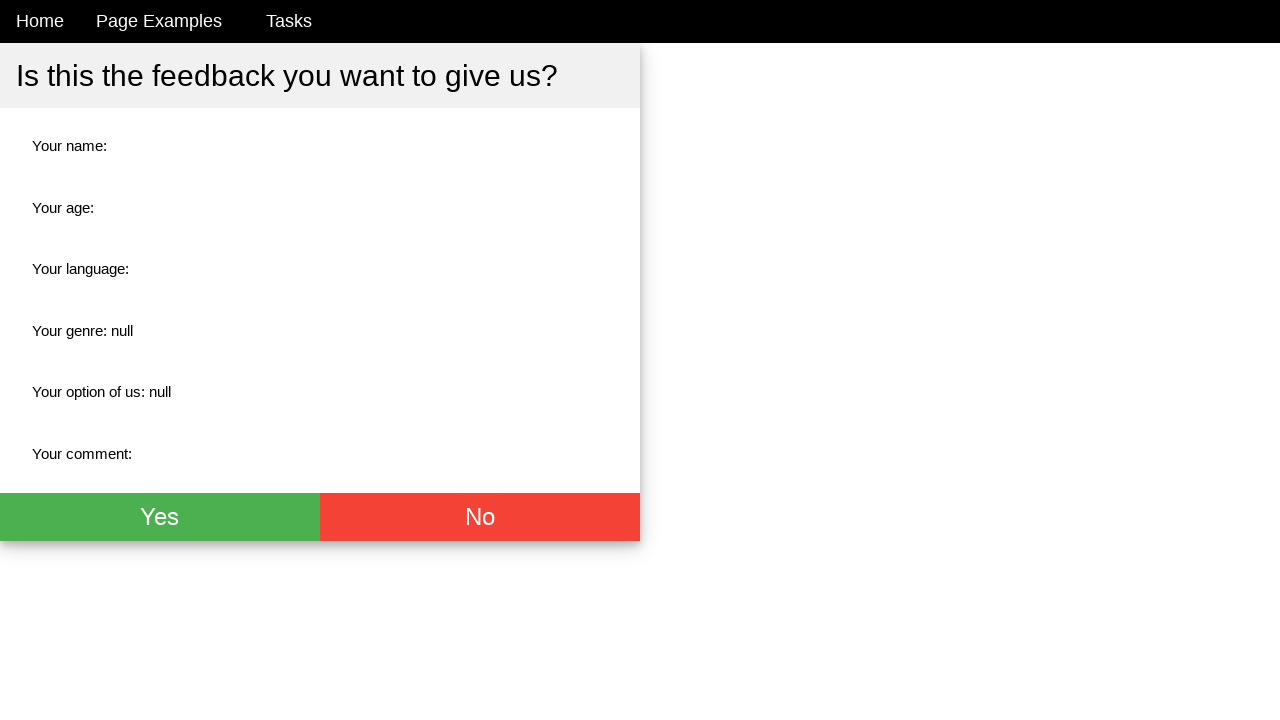

Confirmation dialog appeared with Yes button
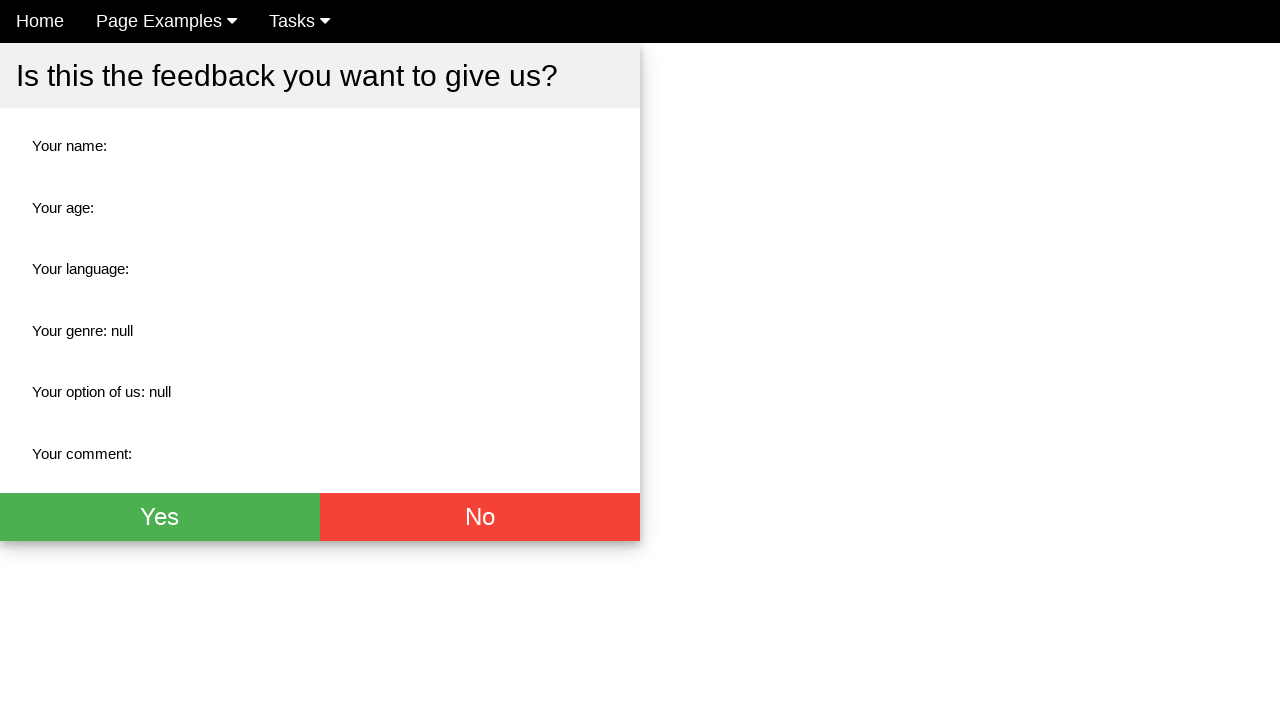

Clicked Yes button to confirm empty feedback submission at (160, 517) on .w3-btn.w3-green.w3-xlarge
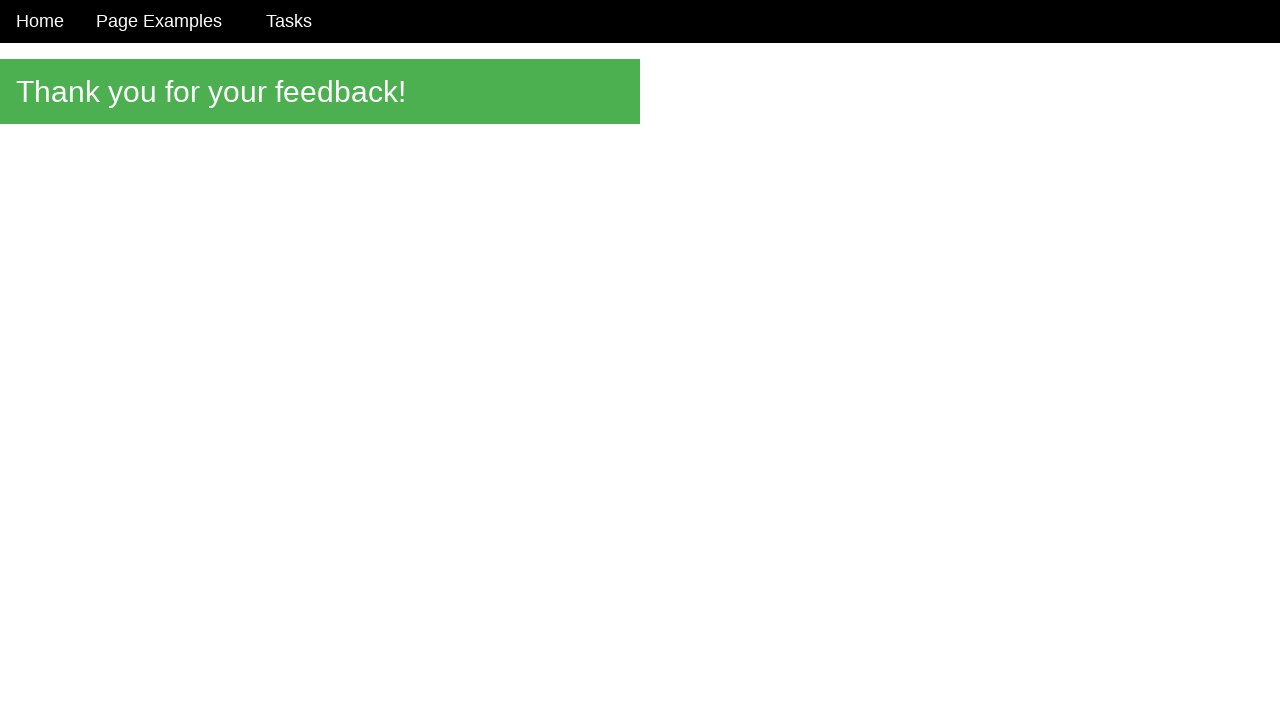

Thank you message element loaded
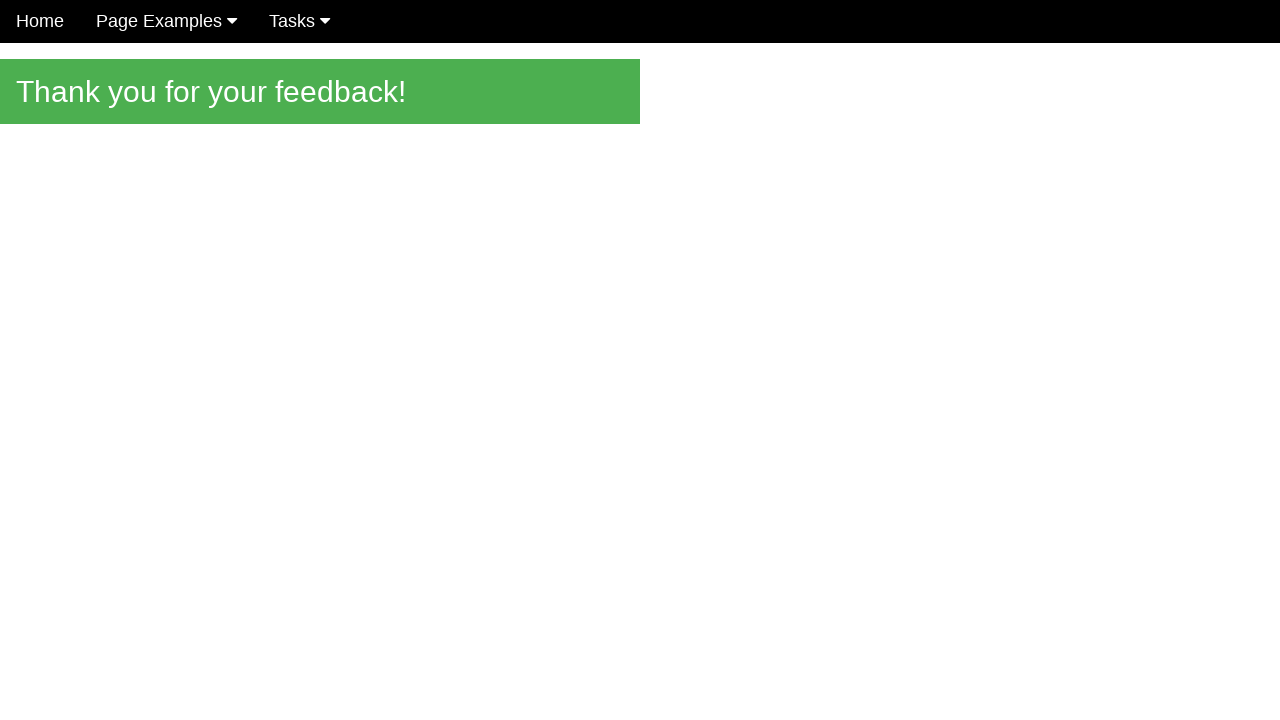

Verified generic thank you message is displayed
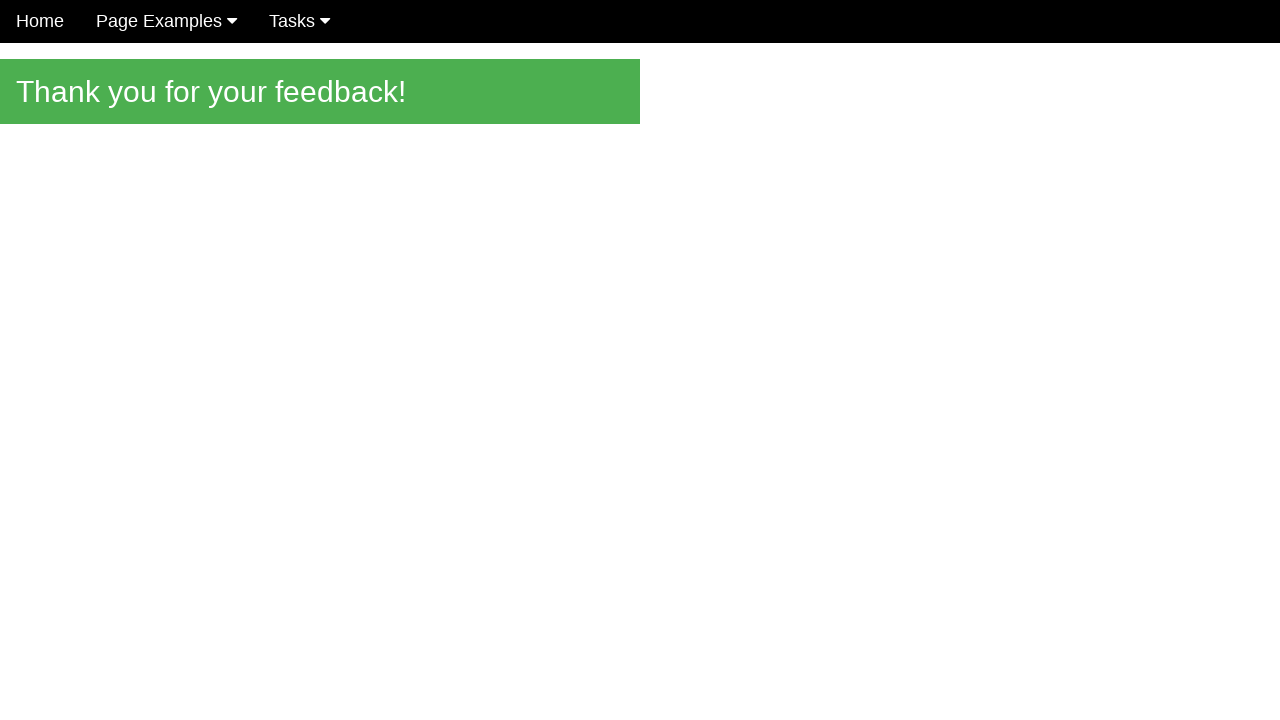

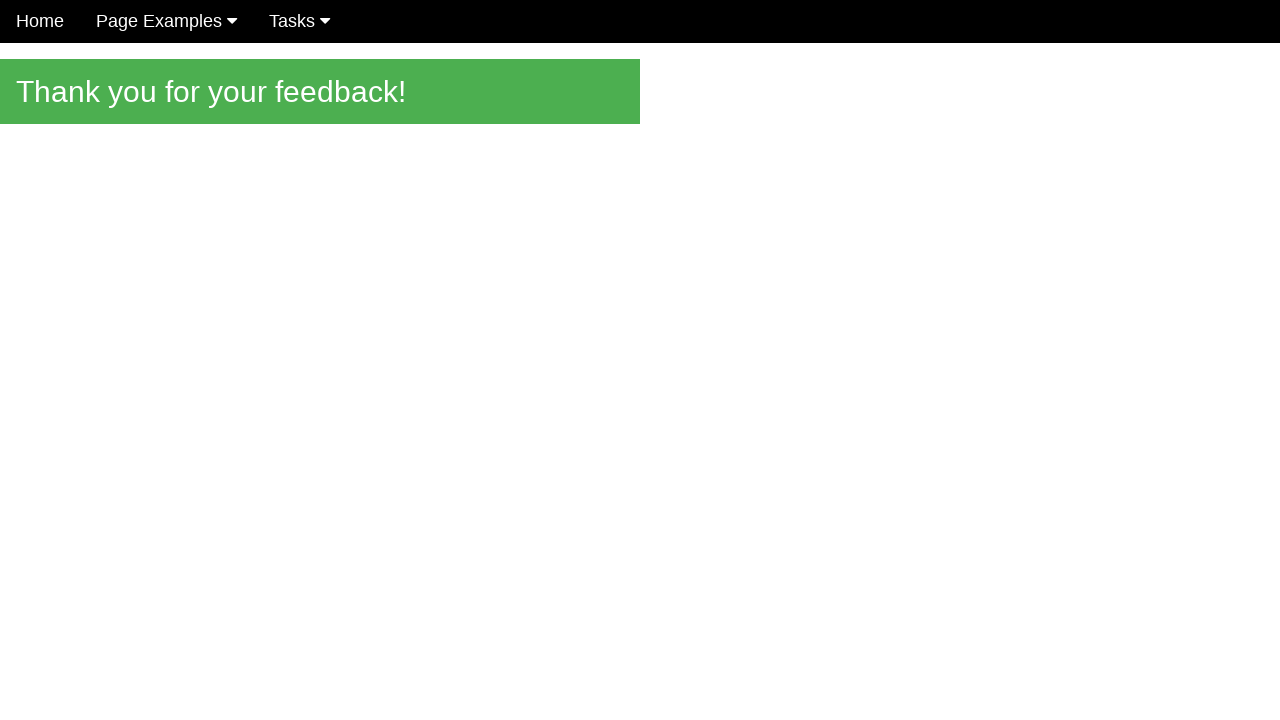